Tests frame handling functionality by switching between single and nested frames and filling text inputs within them

Starting URL: http://demo.automationtesting.in/Frames.html

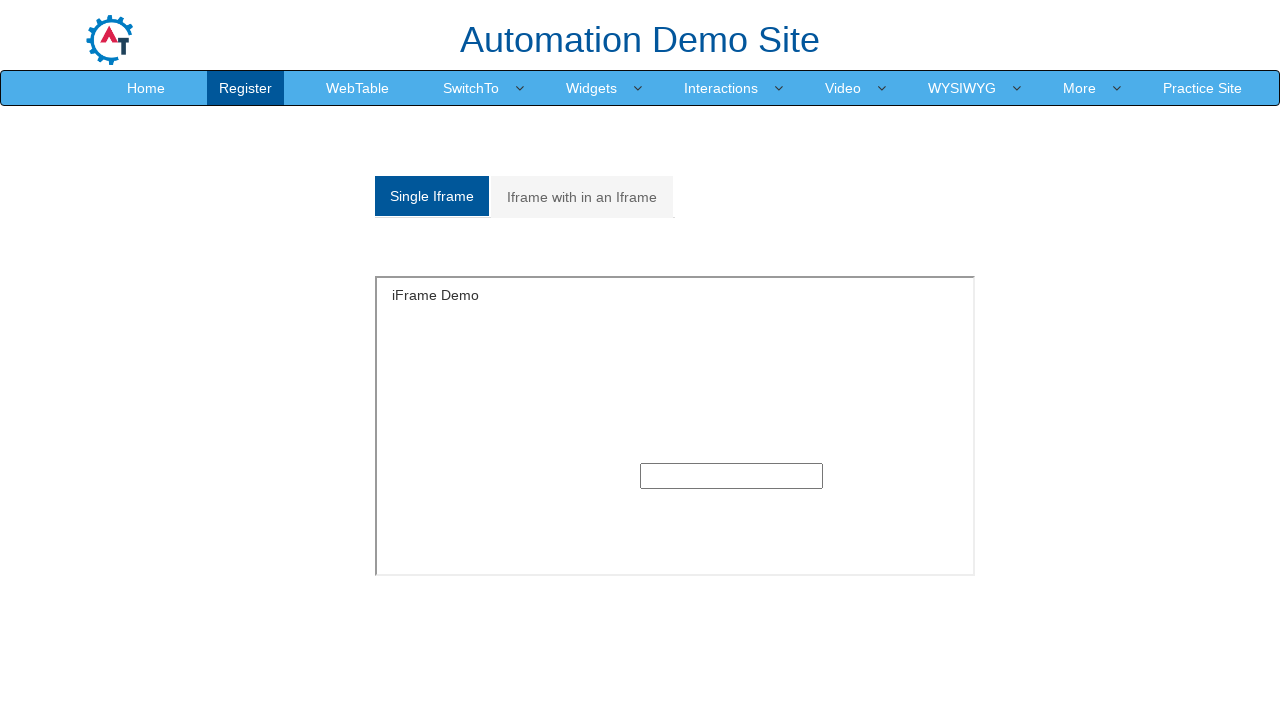

Clicked on single frame tab at (432, 196) on (//a[@class='analystic'])[1]
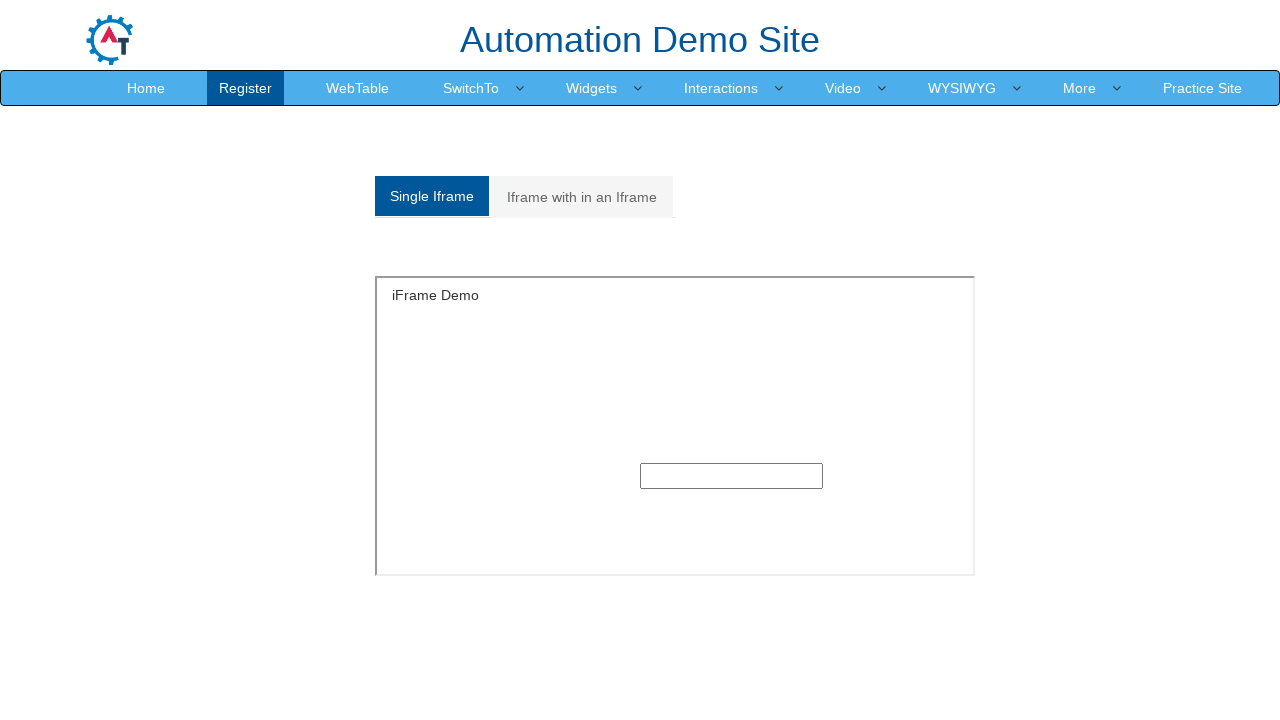

Located single frame element
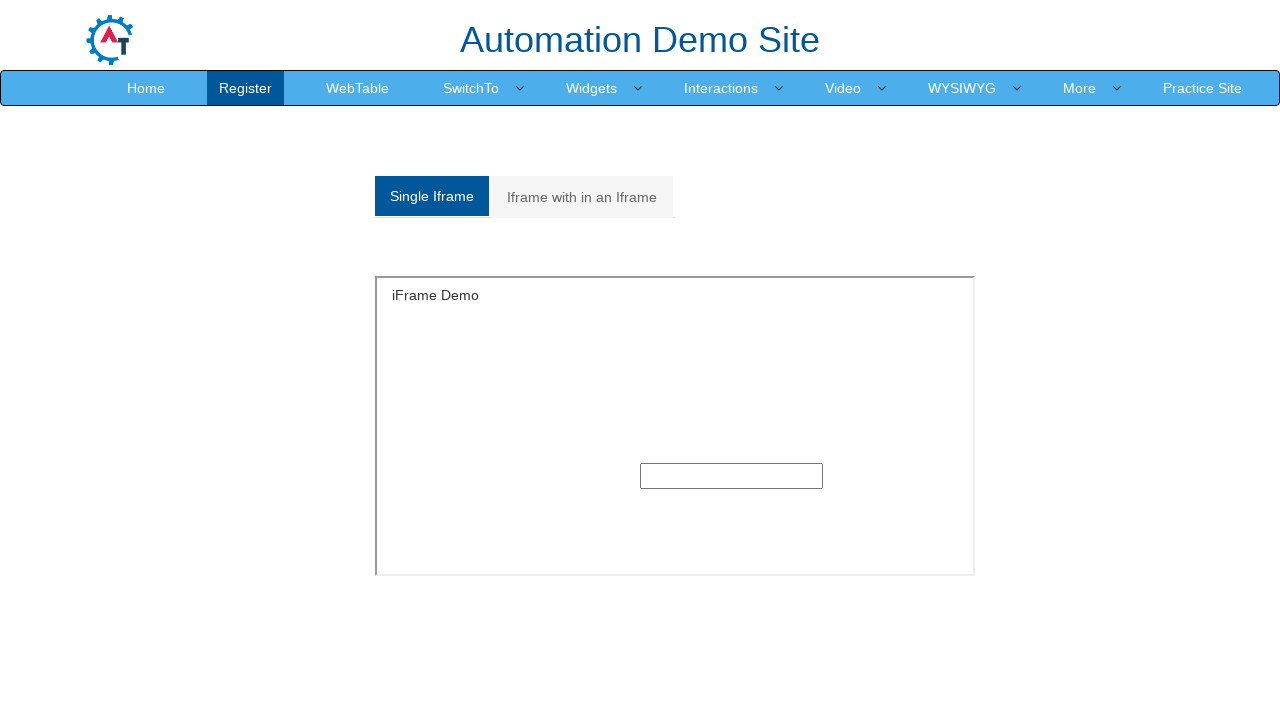

Filled text 'helo' in single frame input field on iframe[id='singleframe'] >> internal:control=enter-frame >> (//input[@type='text
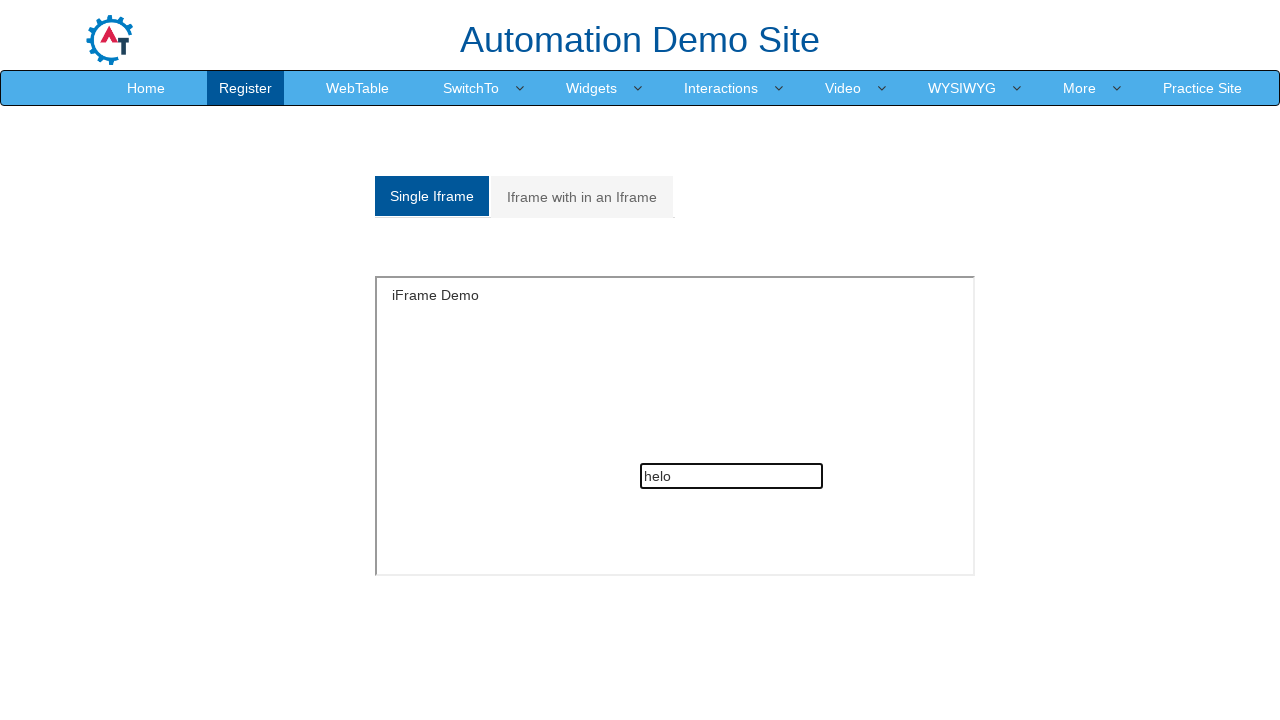

Clicked on nested frames tab at (582, 197) on (//a[@class='analystic'])[2]
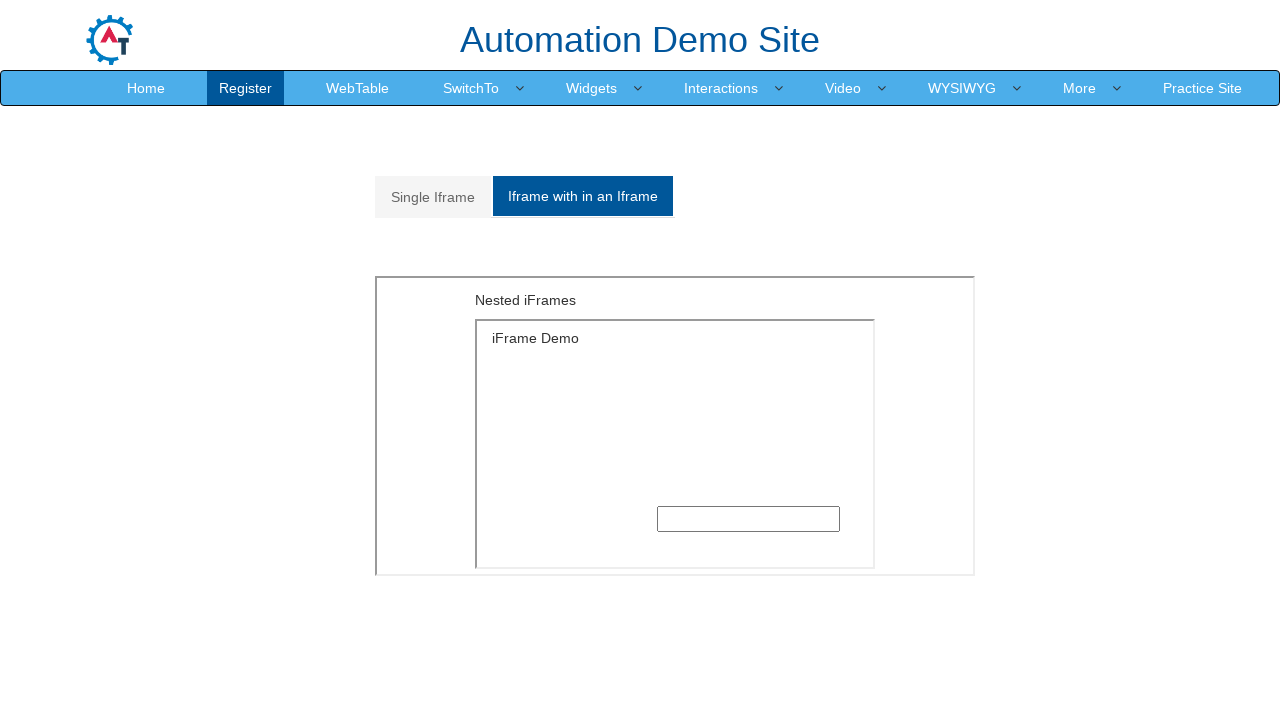

Located outer nested frame
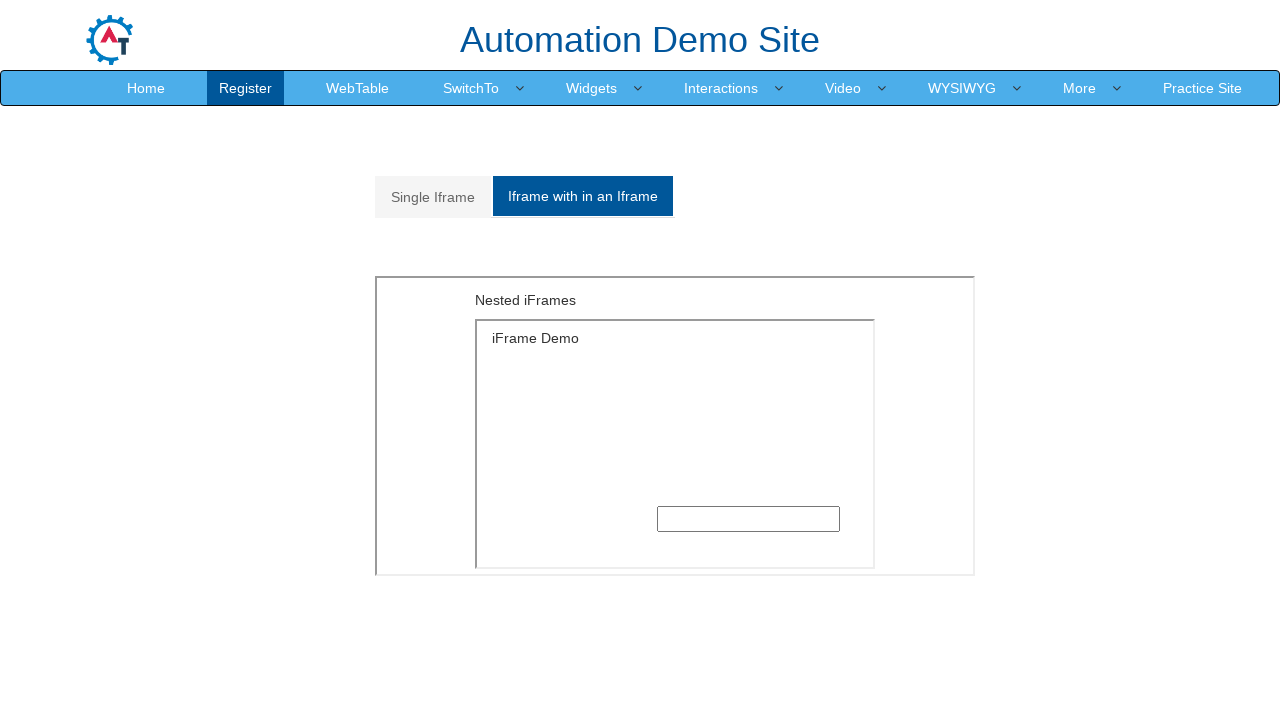

Located inner nested frame
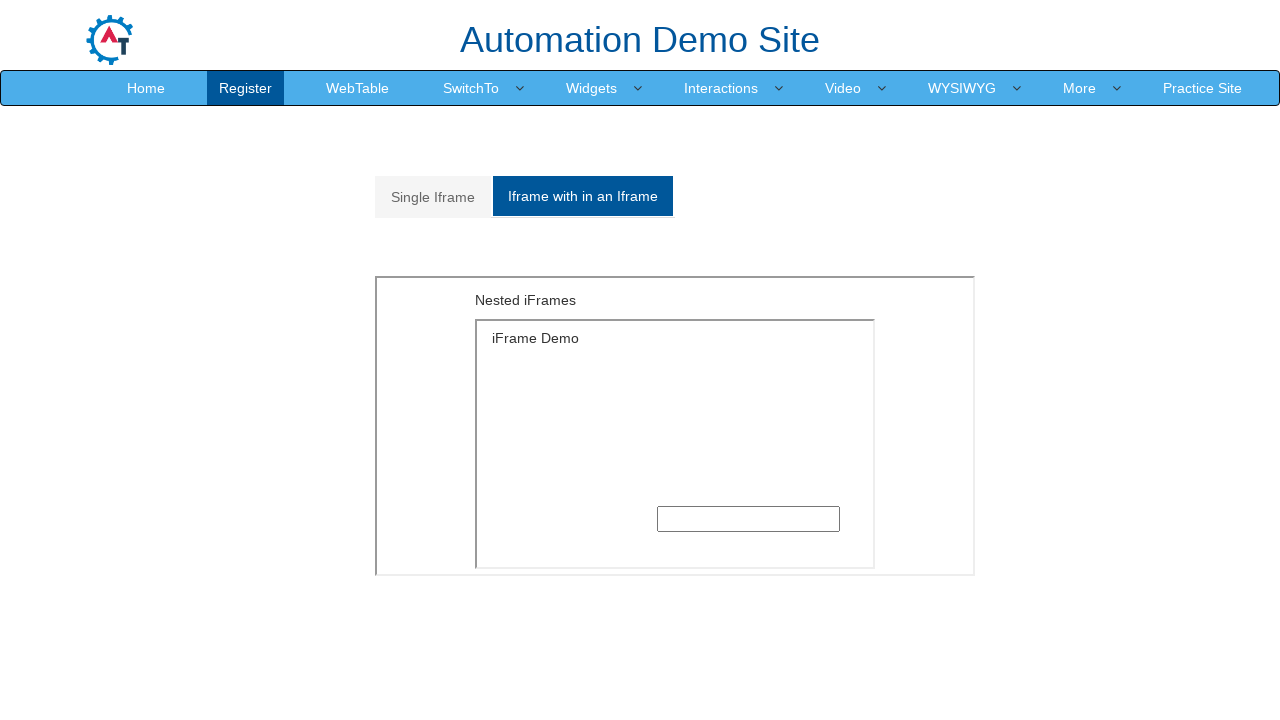

Filled text 'spartans' in nested frame input field on xpath=//iframe[@src='MultipleFrames.html'] >> internal:control=enter-frame >> xp
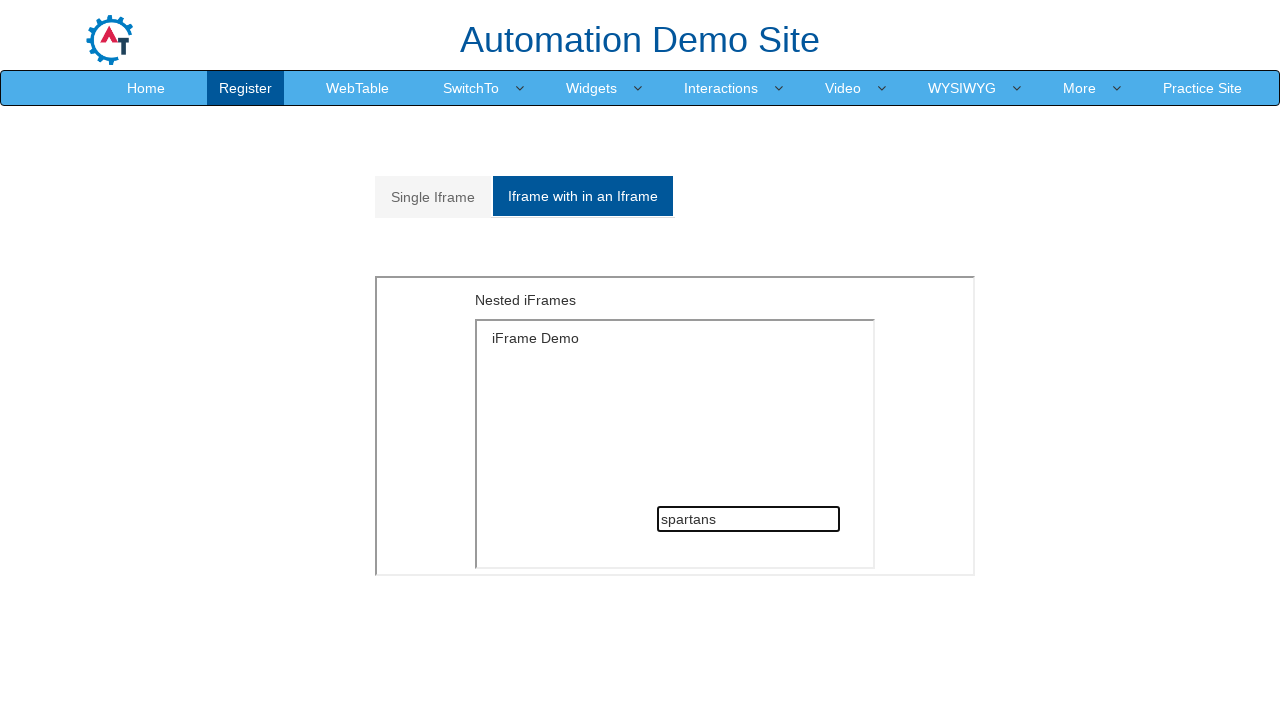

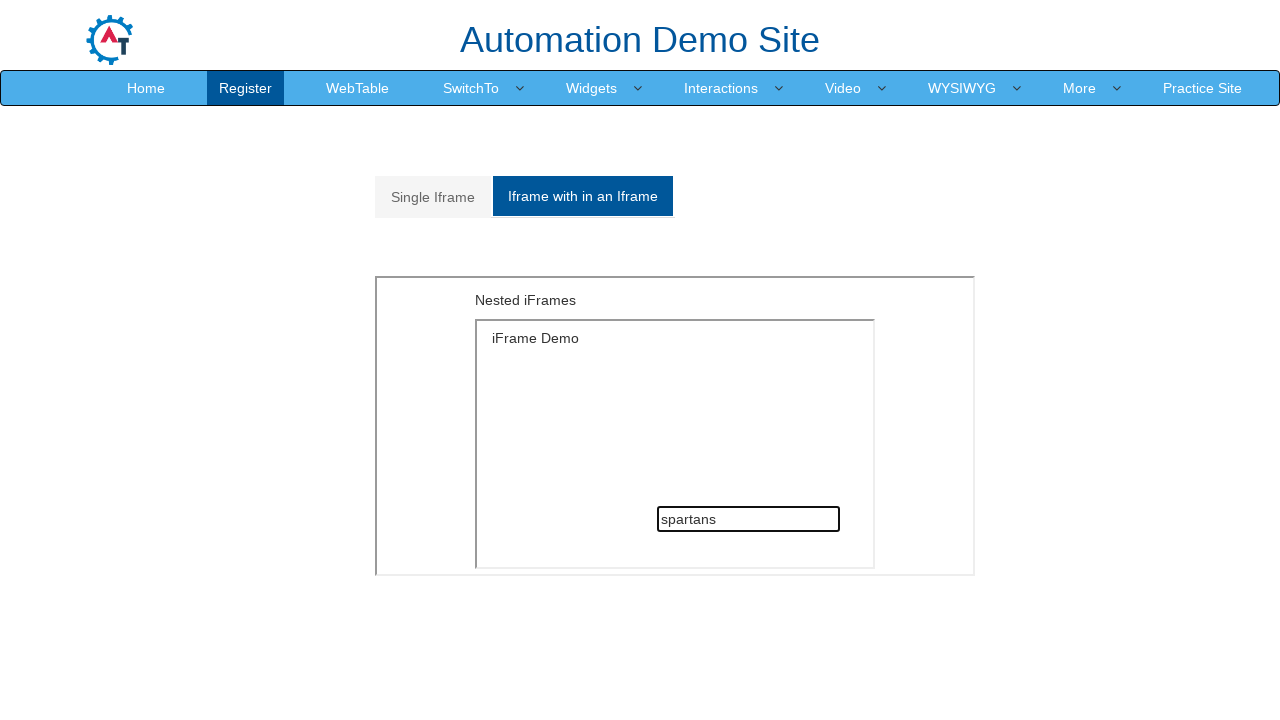